Tests that the clear completed button is hidden when there are no completed items.

Starting URL: https://demo.playwright.dev/todomvc

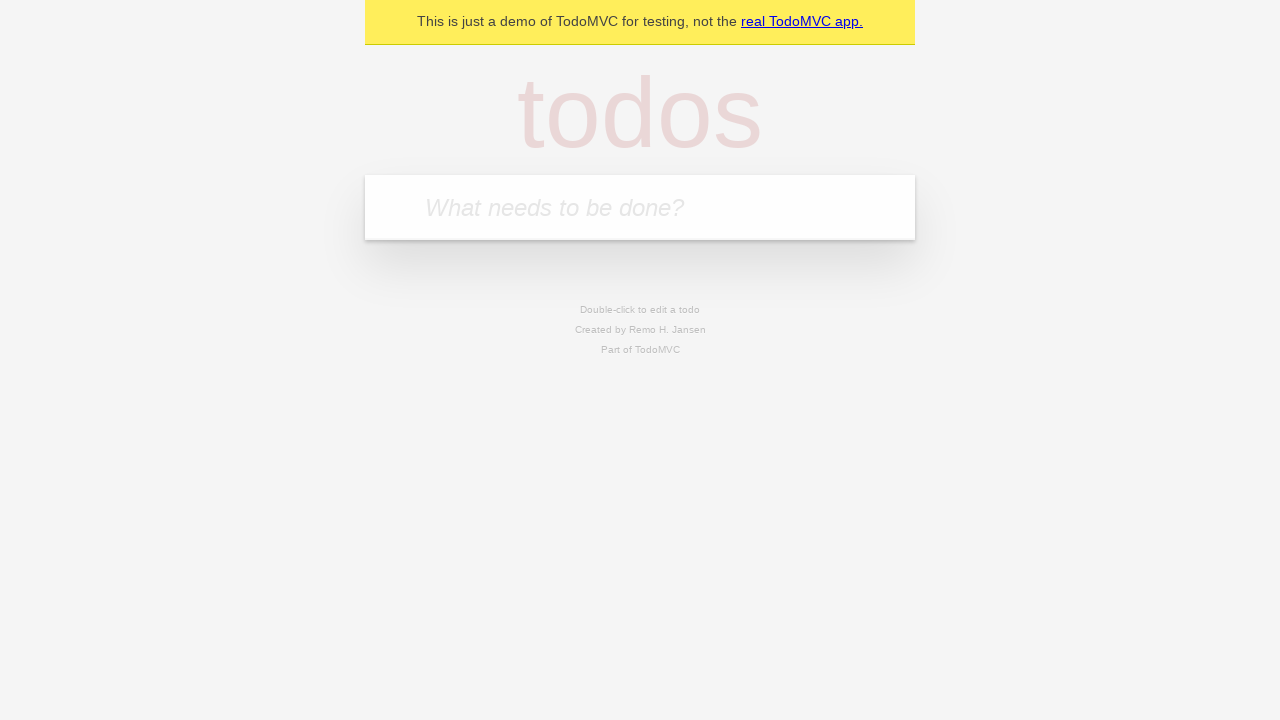

Filled new todo input with 'buy some cheese' on .new-todo
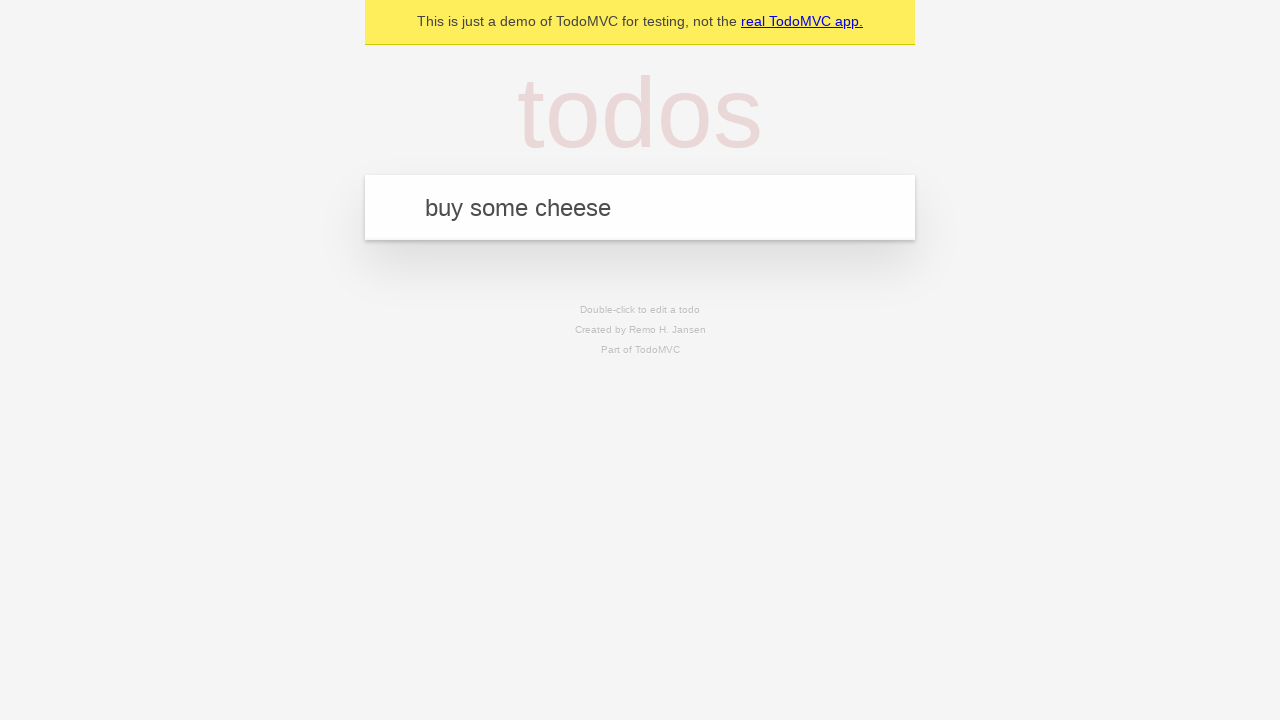

Pressed Enter to add first todo item on .new-todo
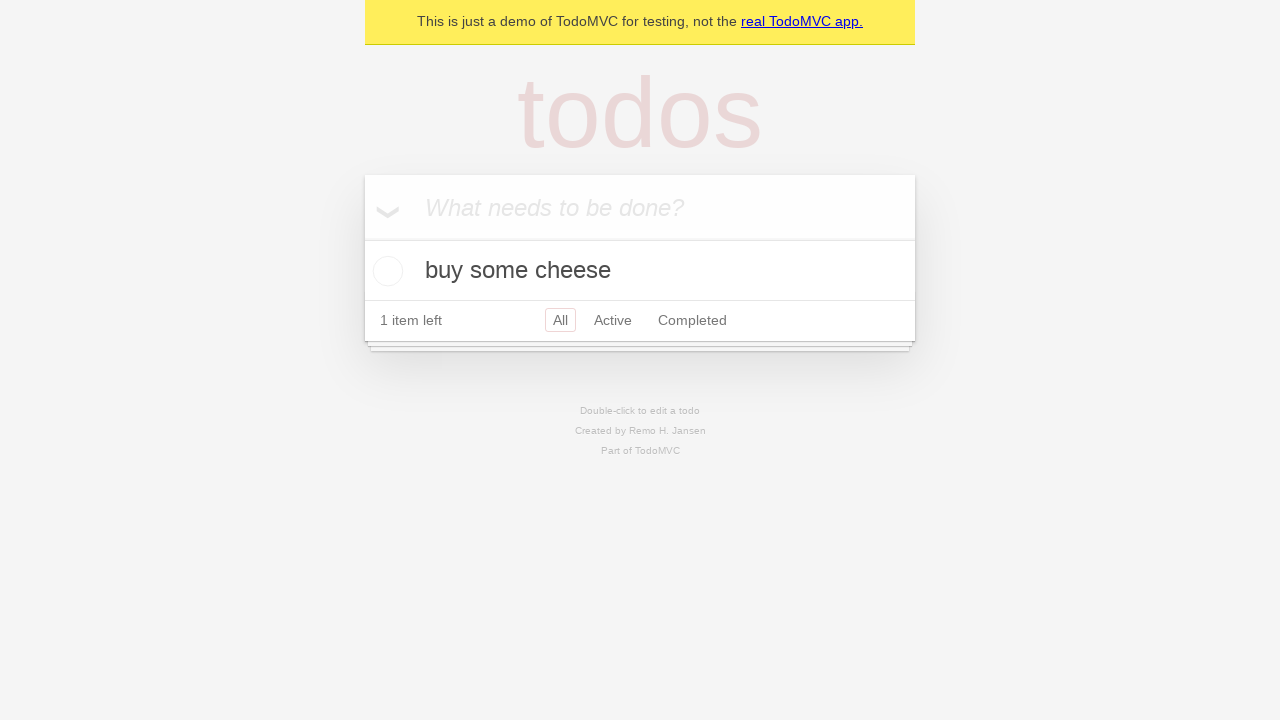

Filled new todo input with 'feed the cat' on .new-todo
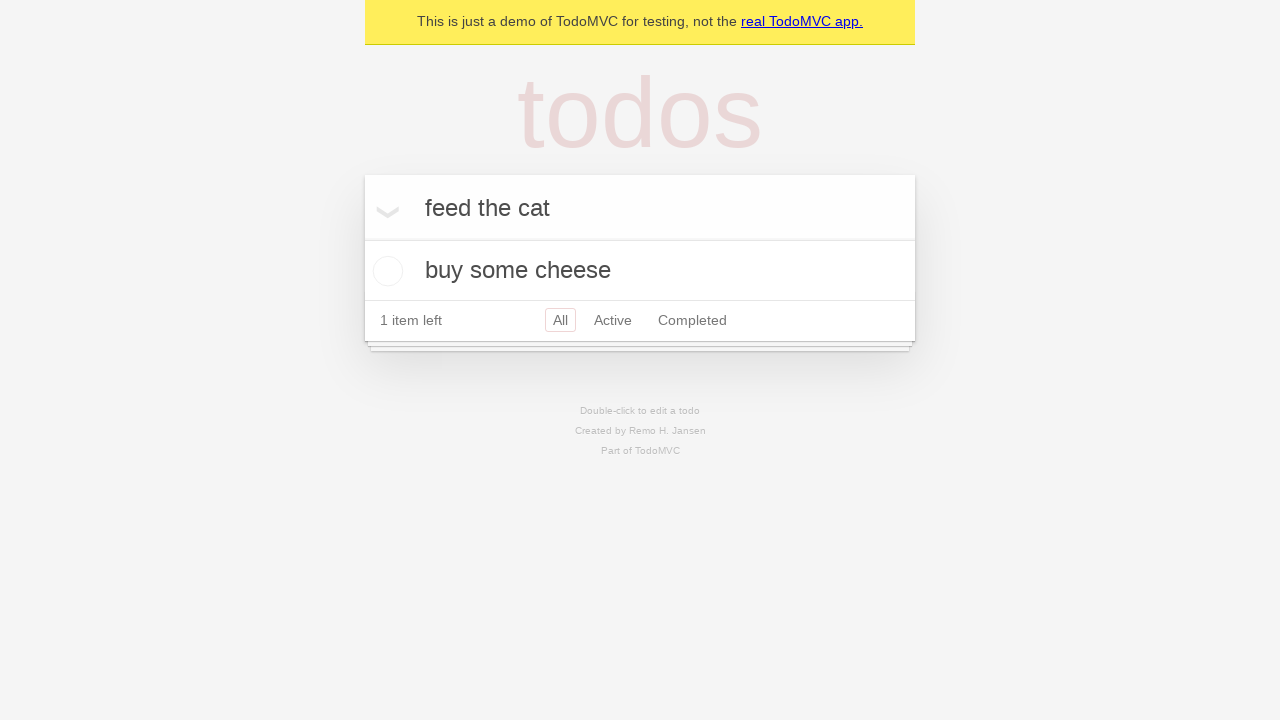

Pressed Enter to add second todo item on .new-todo
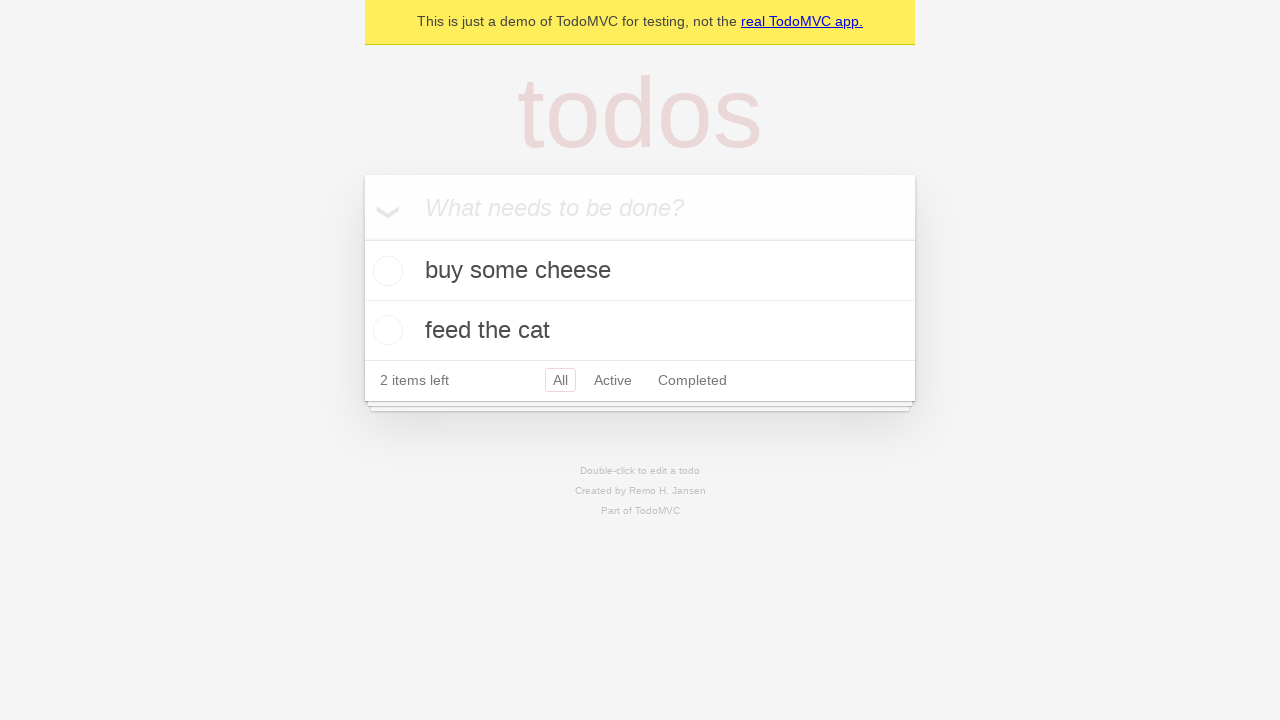

Filled new todo input with 'book a doctors appointment' on .new-todo
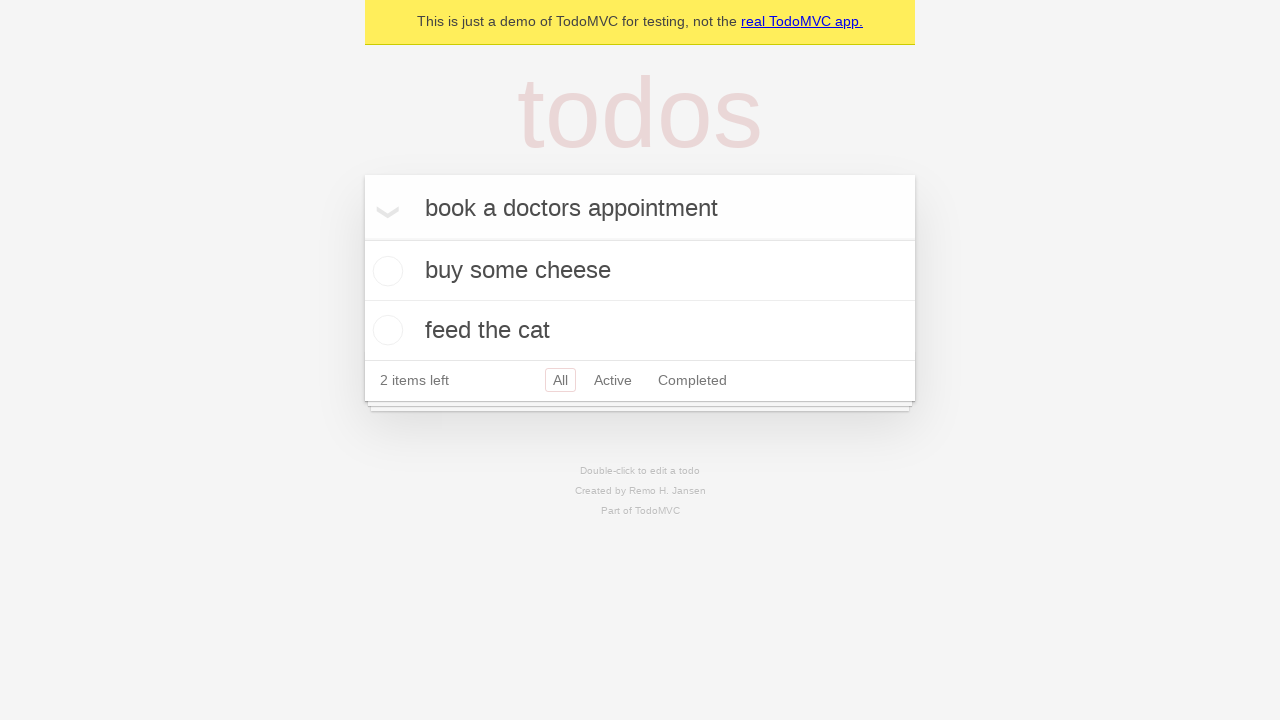

Pressed Enter to add third todo item on .new-todo
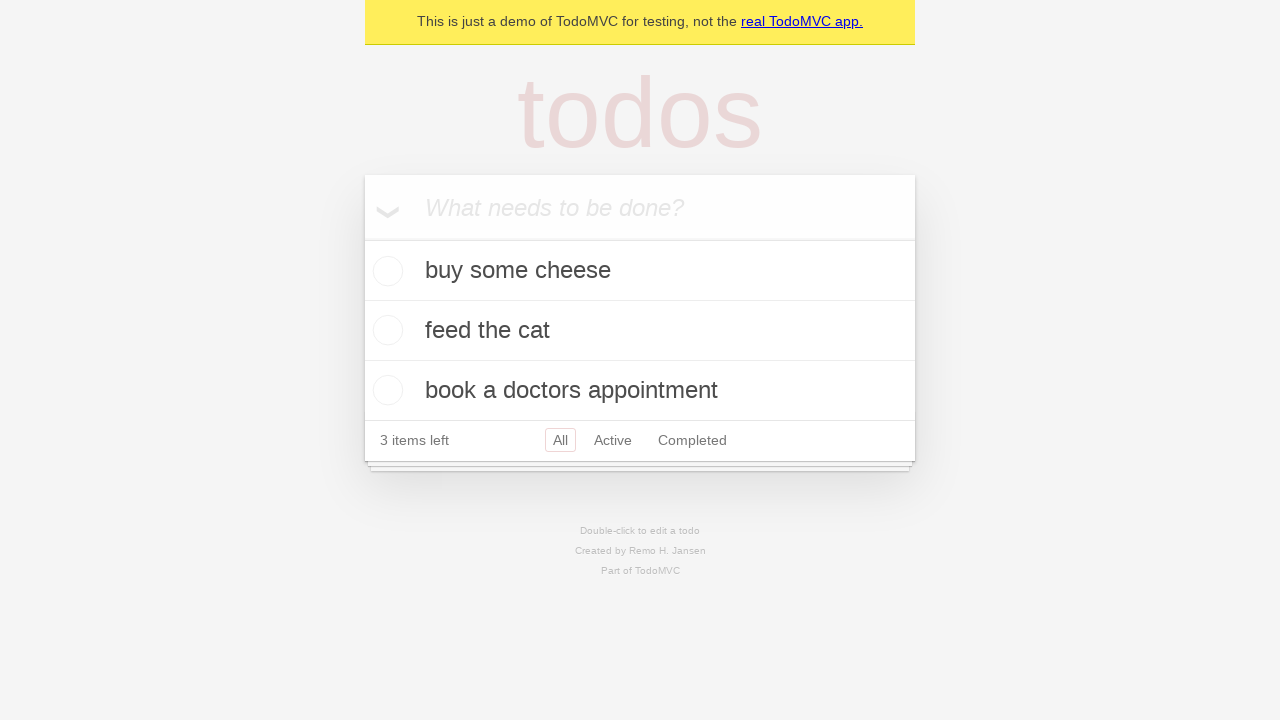

Checked the first todo item to mark it as completed at (385, 271) on .todo-list li .toggle >> nth=0
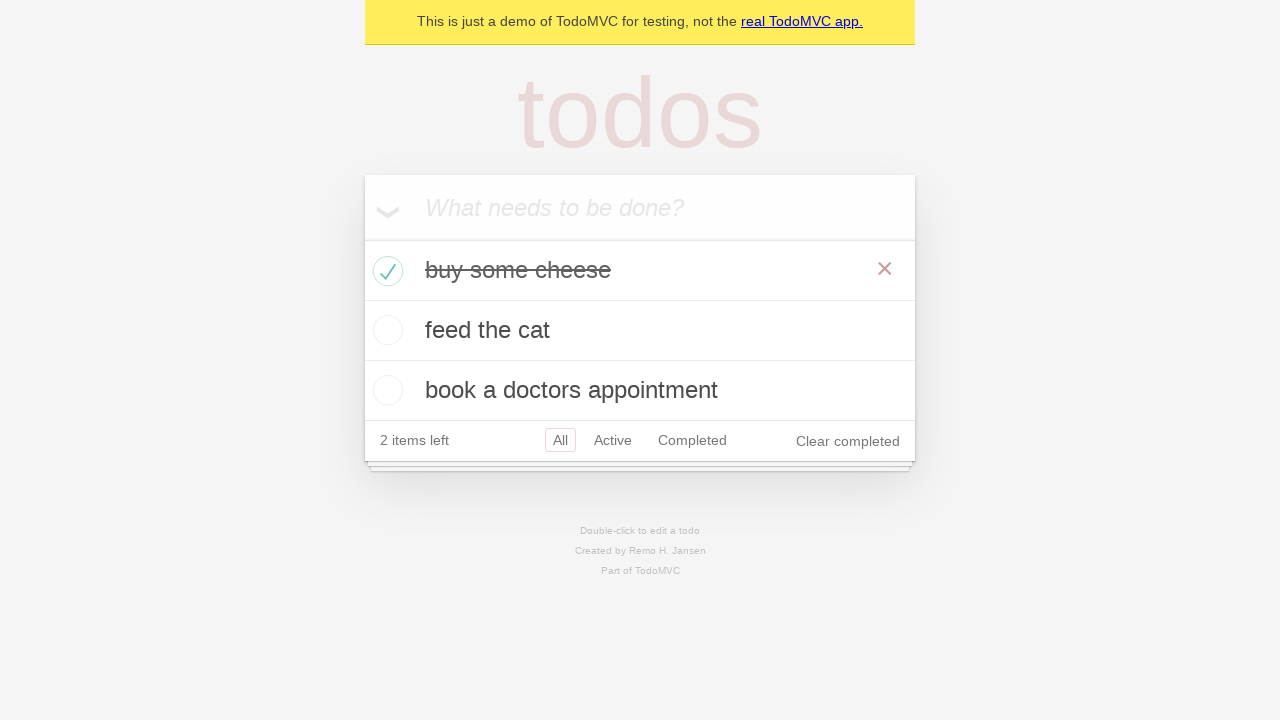

Clicked clear completed button to remove completed item at (848, 441) on .clear-completed
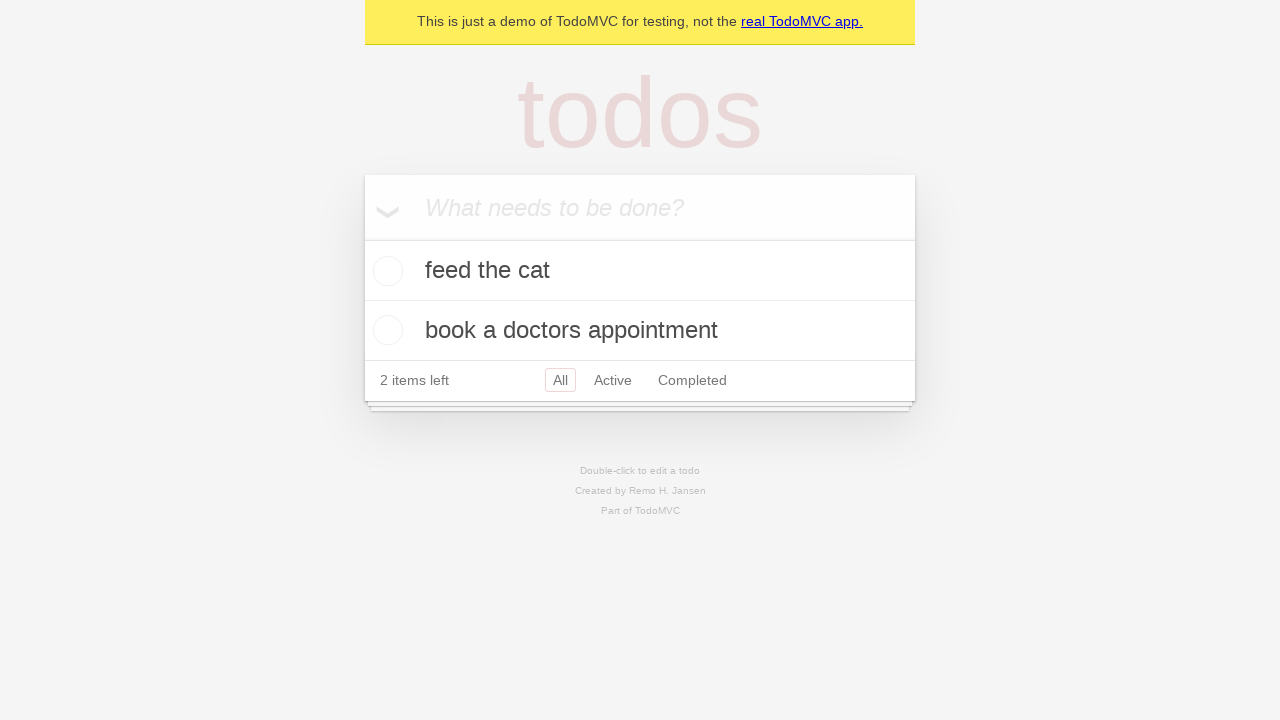

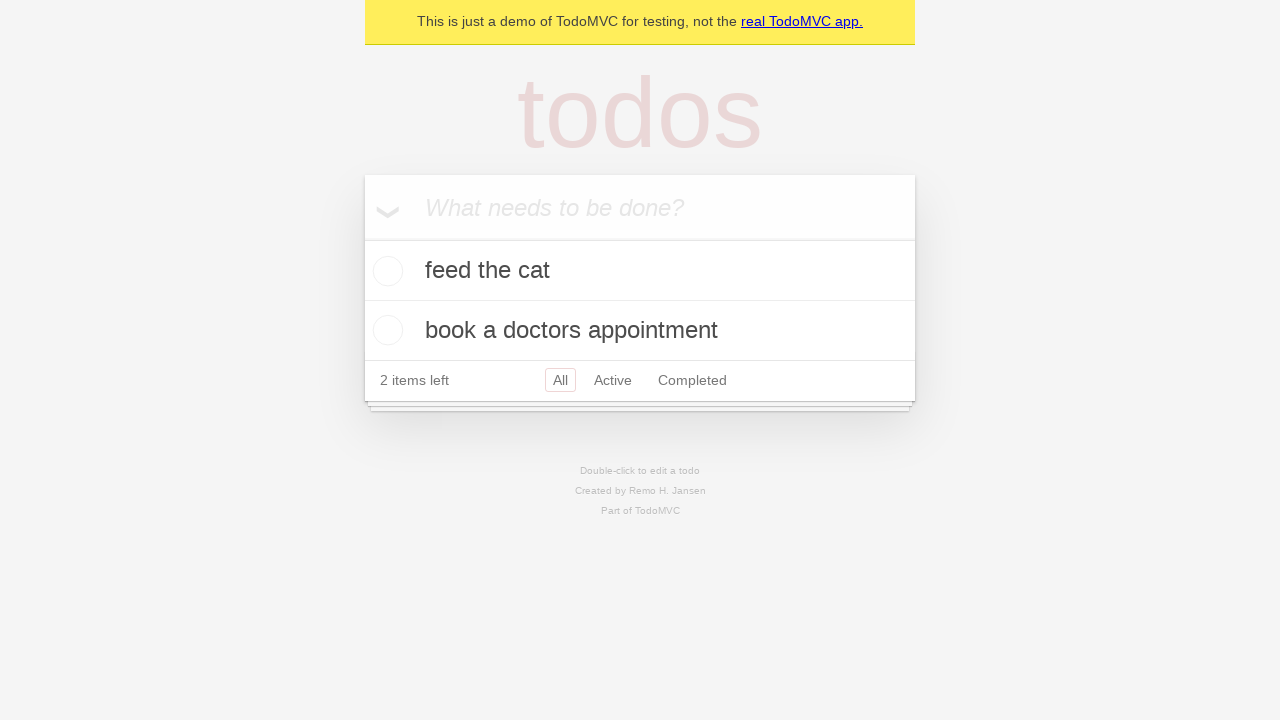